Tests that the complete all checkbox updates state when individual items are completed or cleared

Starting URL: https://demo.playwright.dev/todomvc

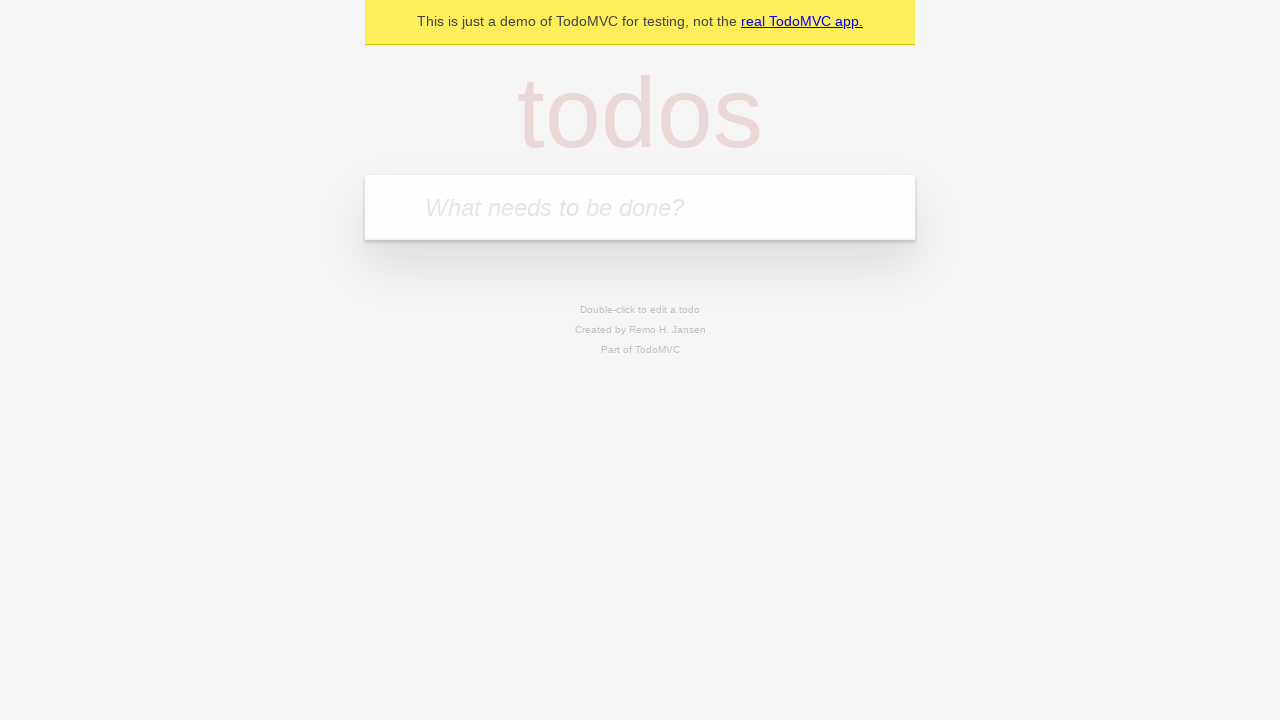

Filled todo input with 'buy some cheese' on internal:attr=[placeholder="What needs to be done?"i]
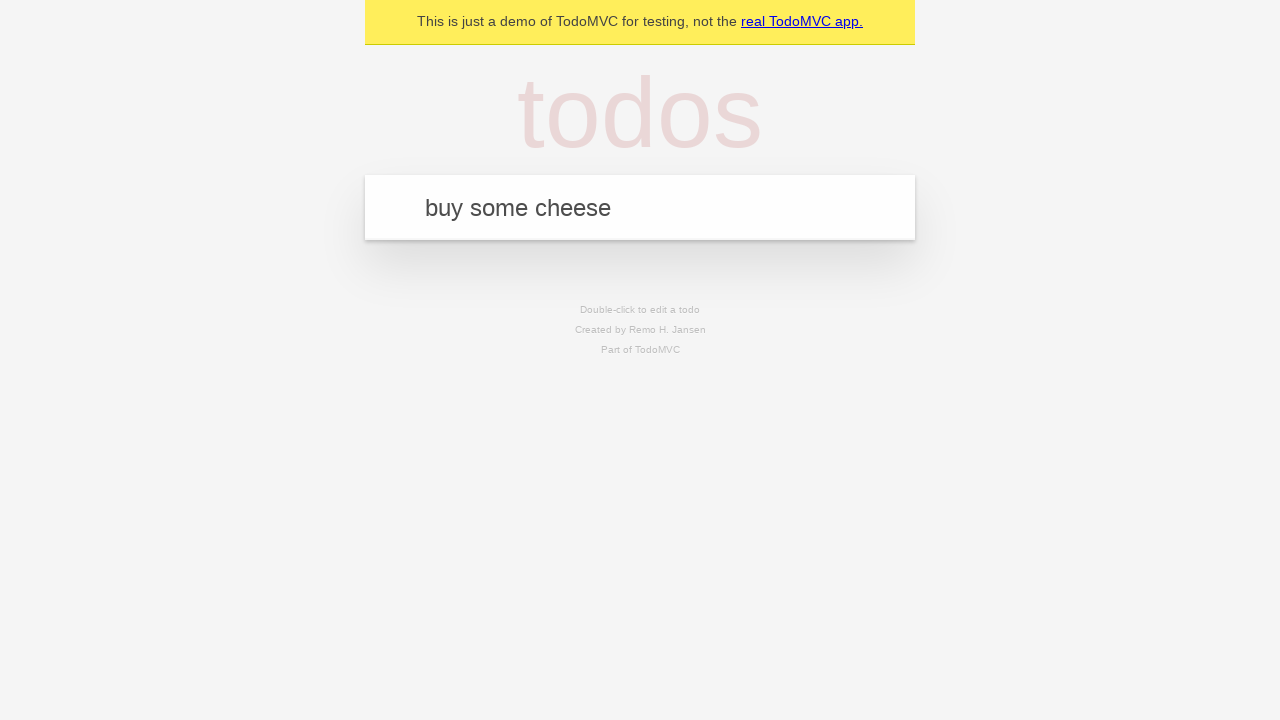

Pressed Enter to create todo 'buy some cheese' on internal:attr=[placeholder="What needs to be done?"i]
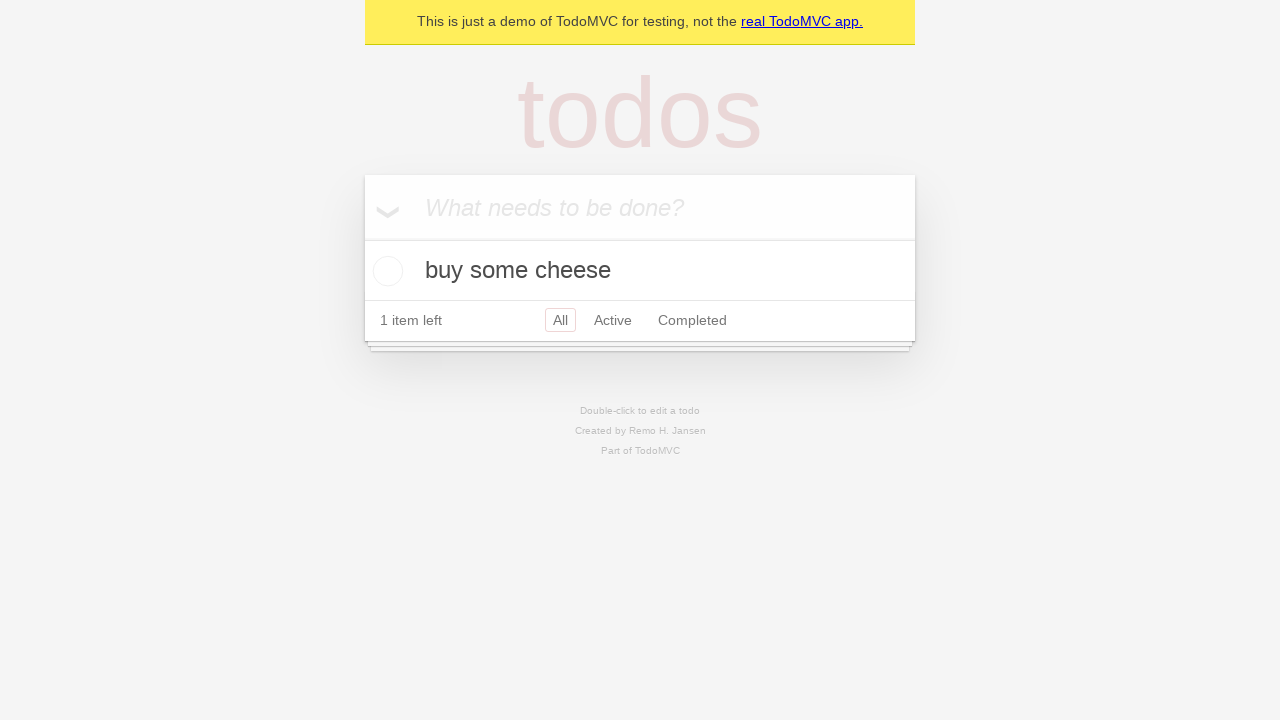

Filled todo input with 'feed the cat' on internal:attr=[placeholder="What needs to be done?"i]
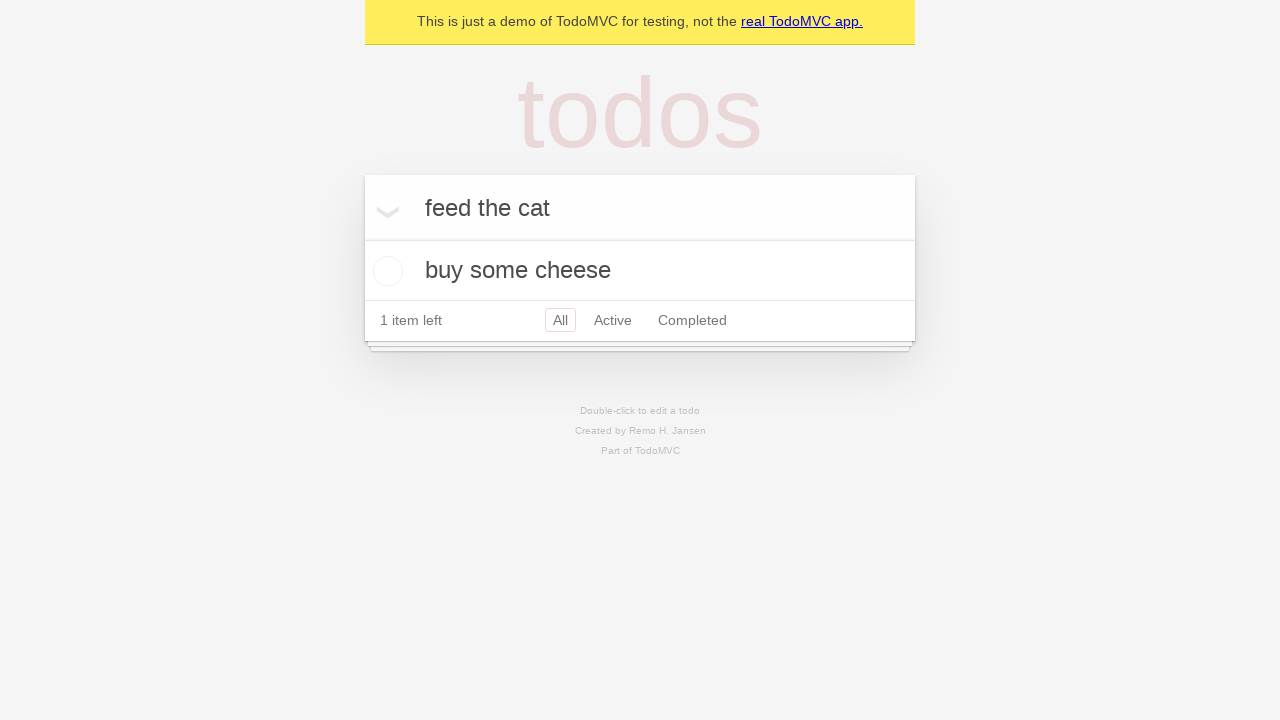

Pressed Enter to create todo 'feed the cat' on internal:attr=[placeholder="What needs to be done?"i]
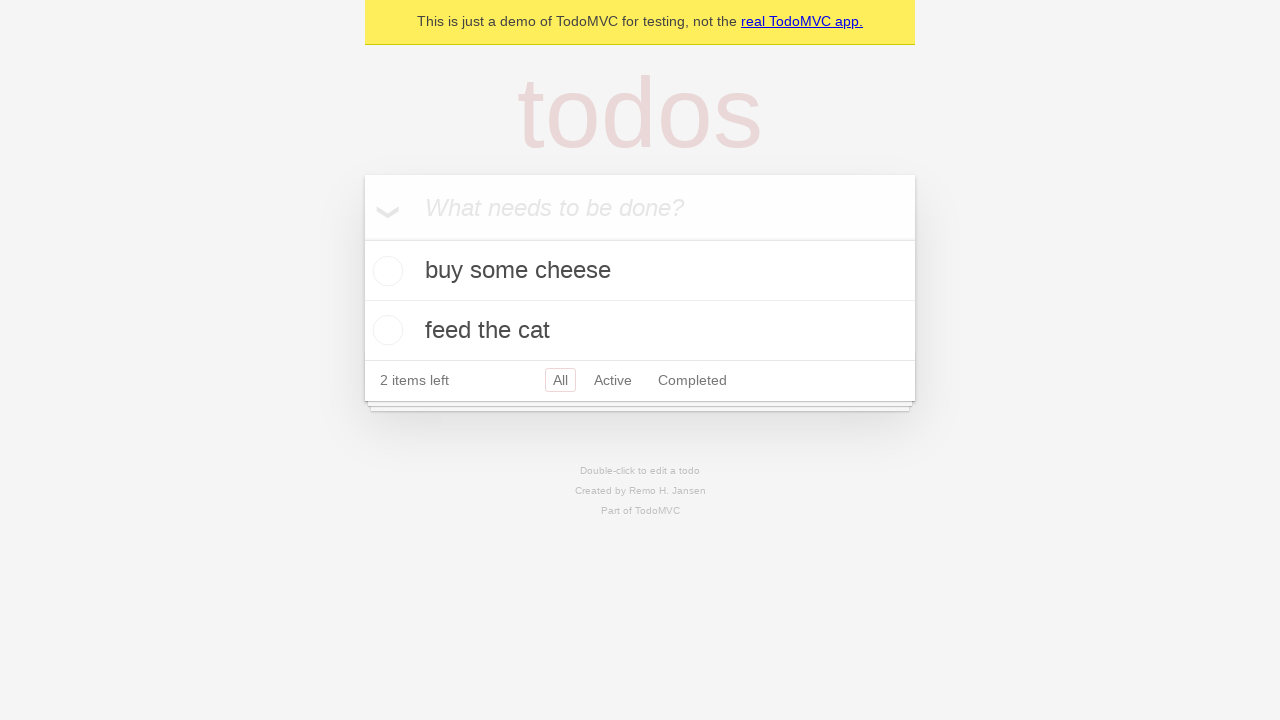

Filled todo input with 'book a doctors appointment' on internal:attr=[placeholder="What needs to be done?"i]
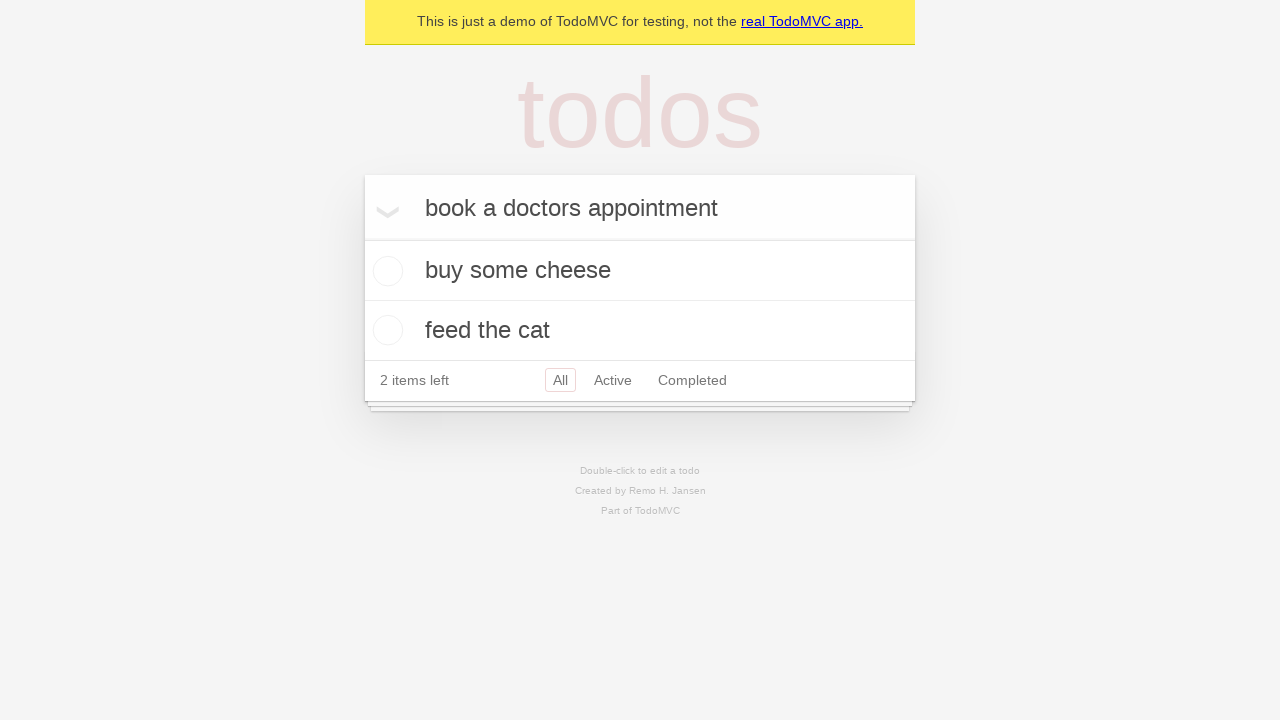

Pressed Enter to create todo 'book a doctors appointment' on internal:attr=[placeholder="What needs to be done?"i]
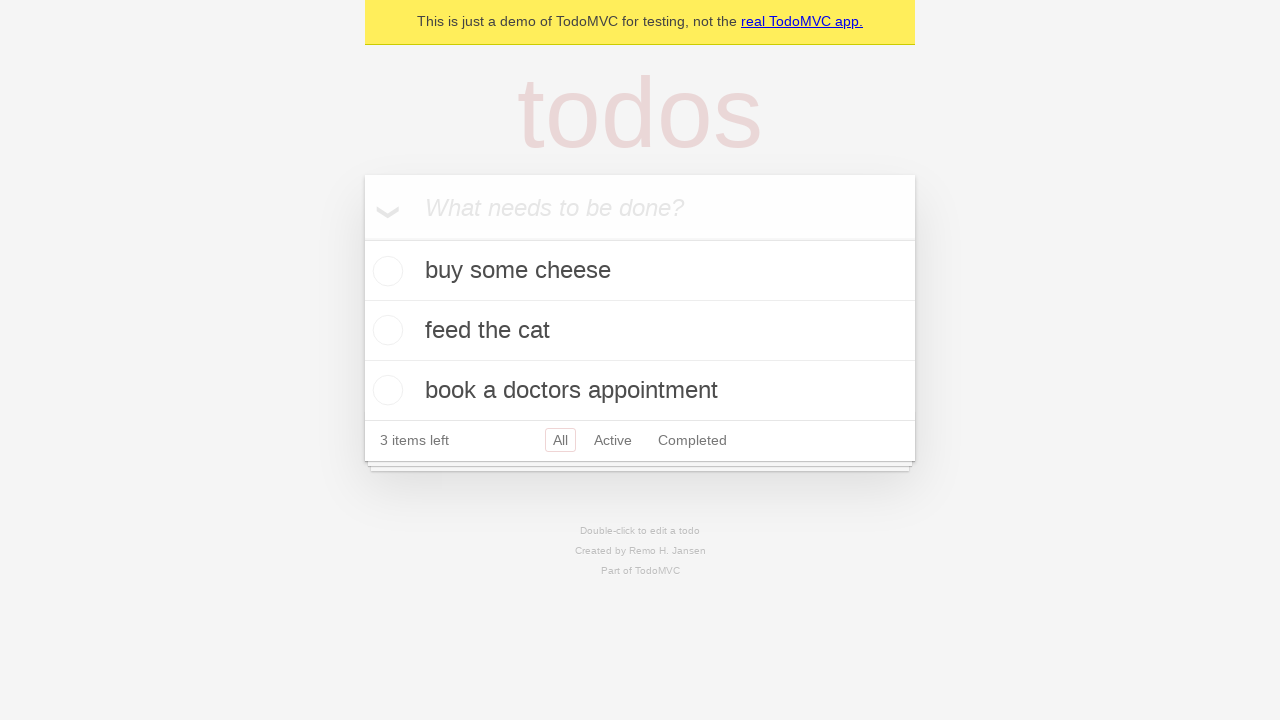

All three todo items loaded
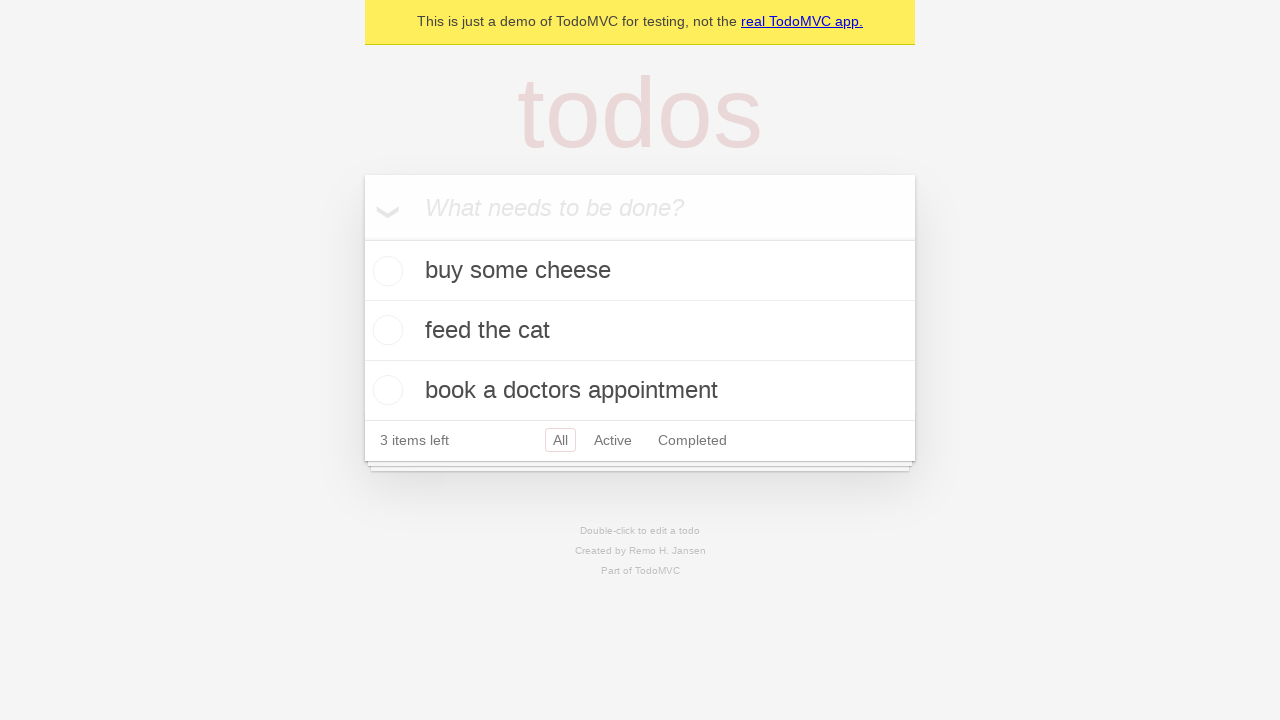

Clicked 'Mark all as complete' checkbox to check all todos at (362, 238) on internal:label="Mark all as complete"i
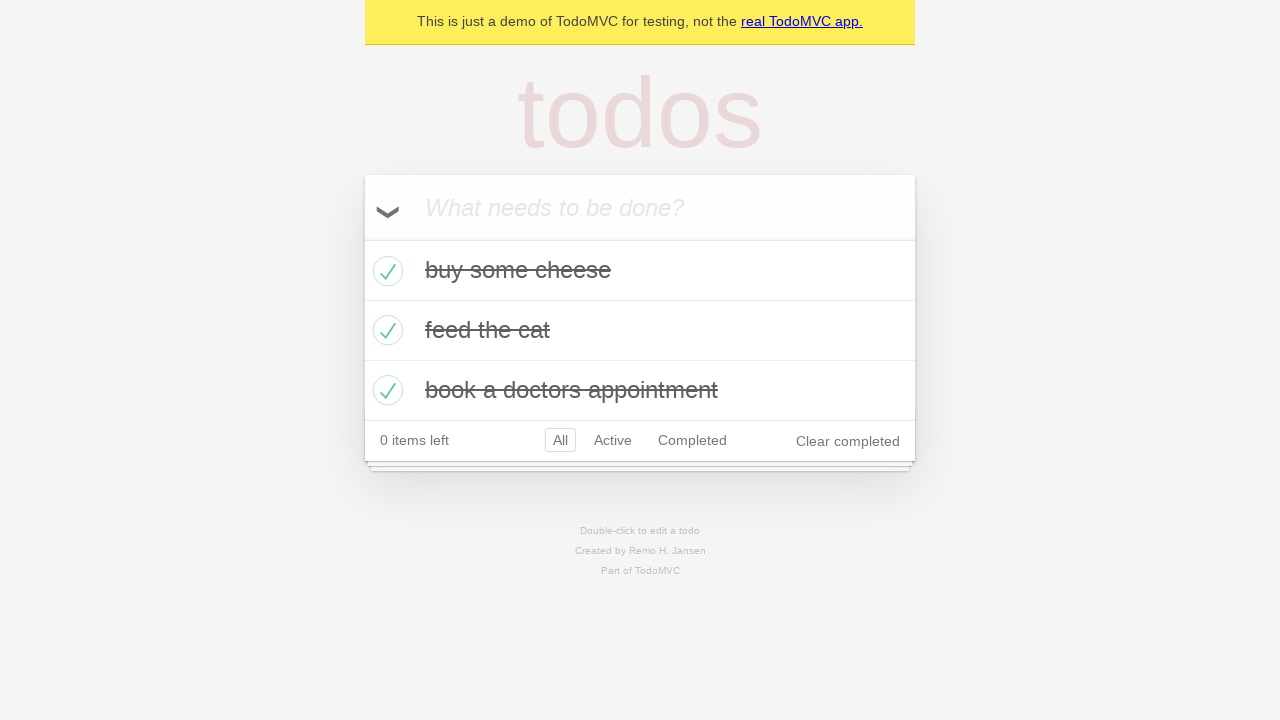

Unchecked the first todo item at (385, 271) on internal:testid=[data-testid="todo-item"s] >> nth=0 >> internal:role=checkbox
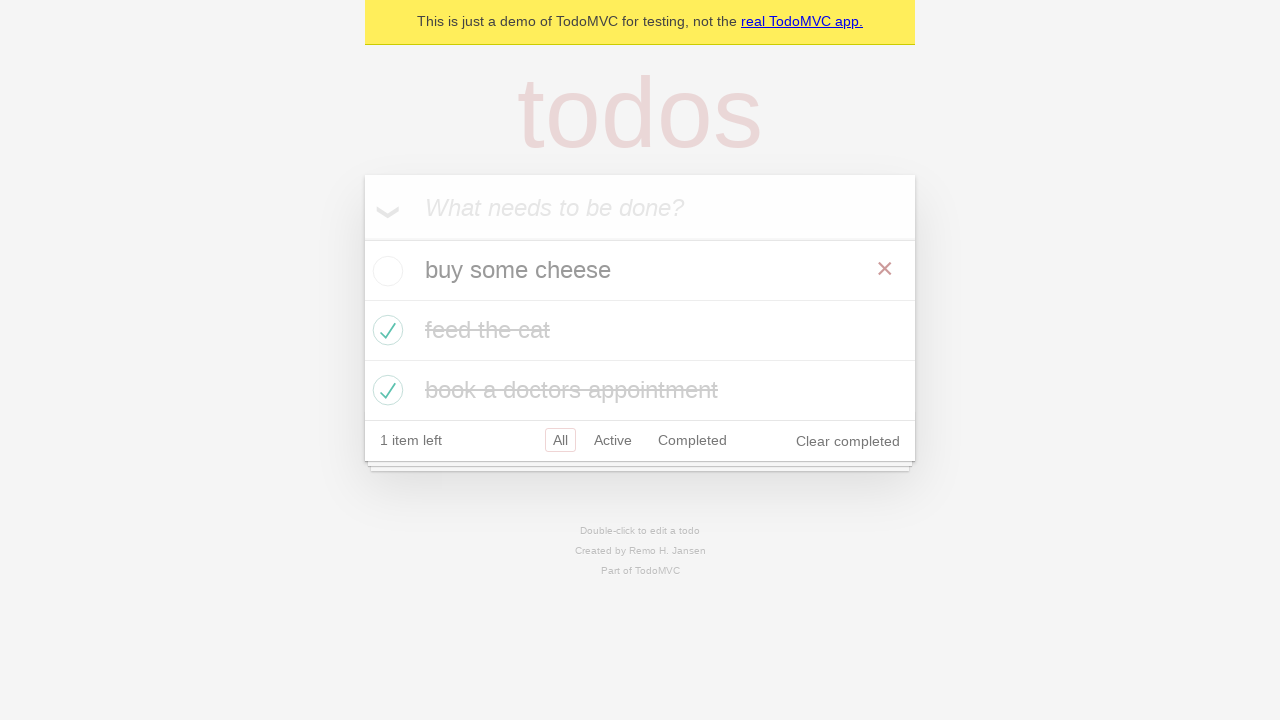

Checked the first todo item again at (385, 271) on internal:testid=[data-testid="todo-item"s] >> nth=0 >> internal:role=checkbox
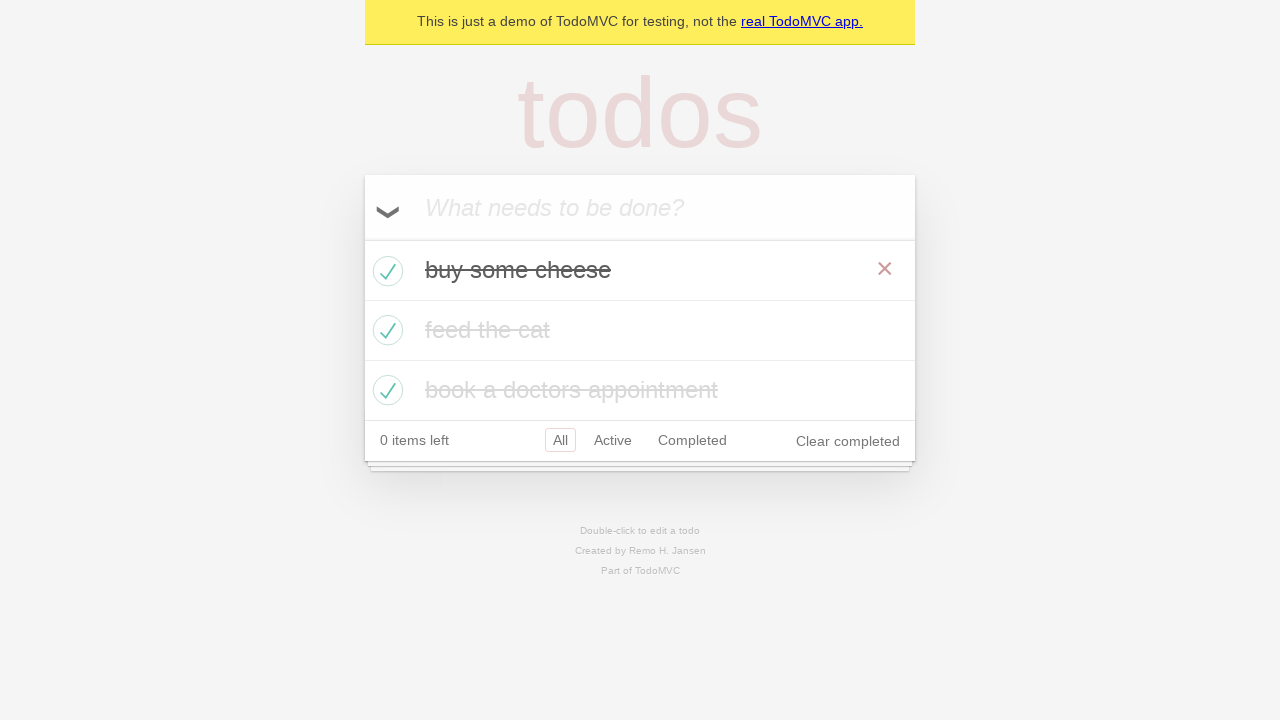

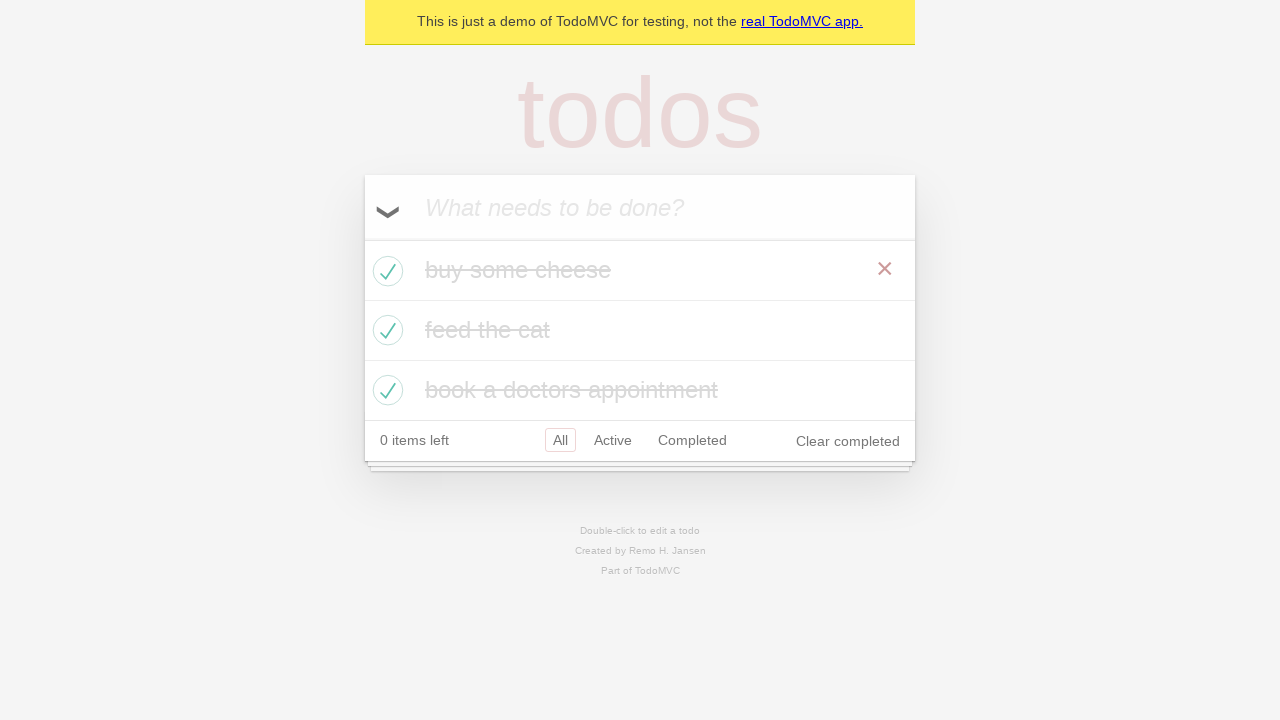